Tests a wait scenario by clicking a verify button that becomes clickable after a delay, then verifies a success message is displayed

Starting URL: http://suninjuly.github.io/wait2.html

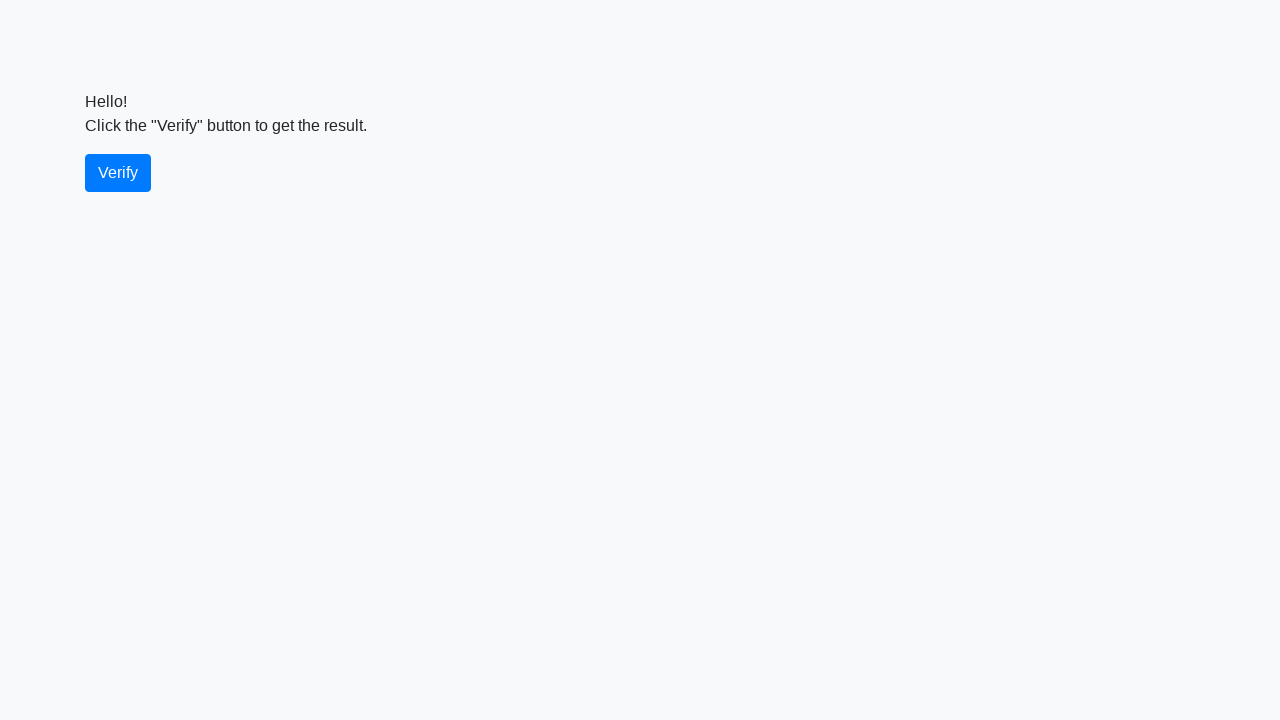

Clicked verify button after it became clickable at (118, 173) on #verify
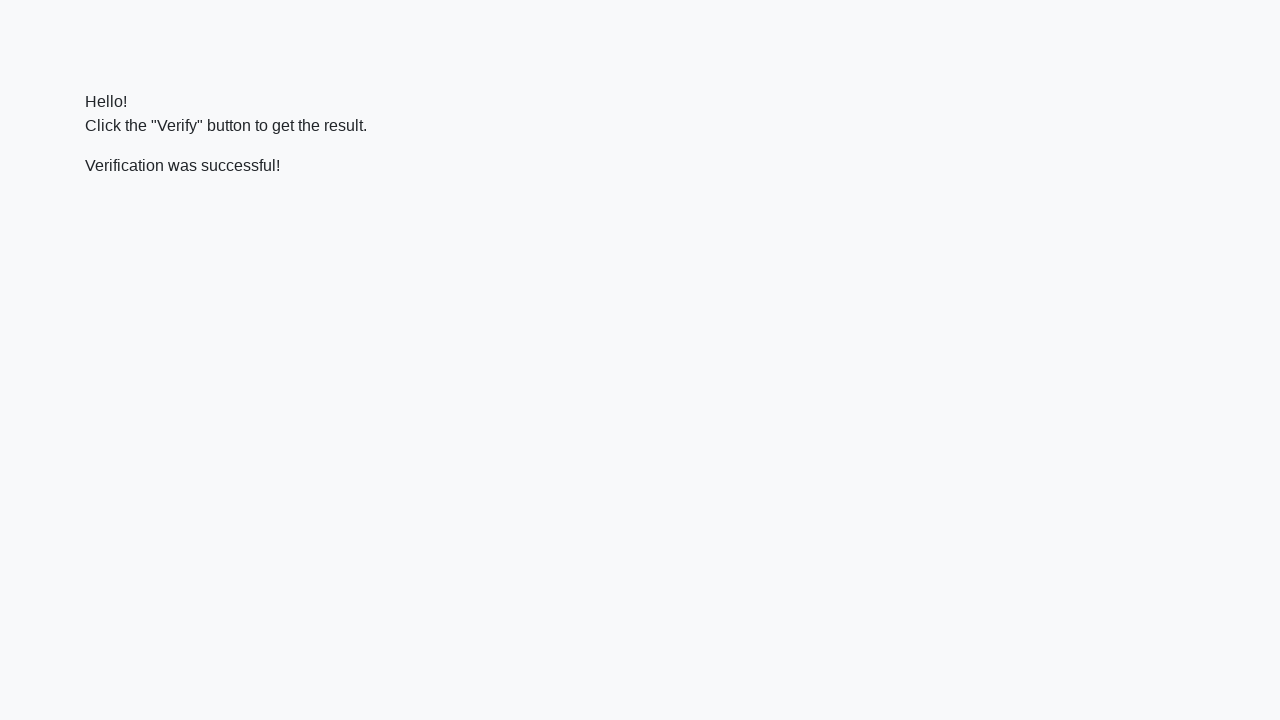

Located verify message element
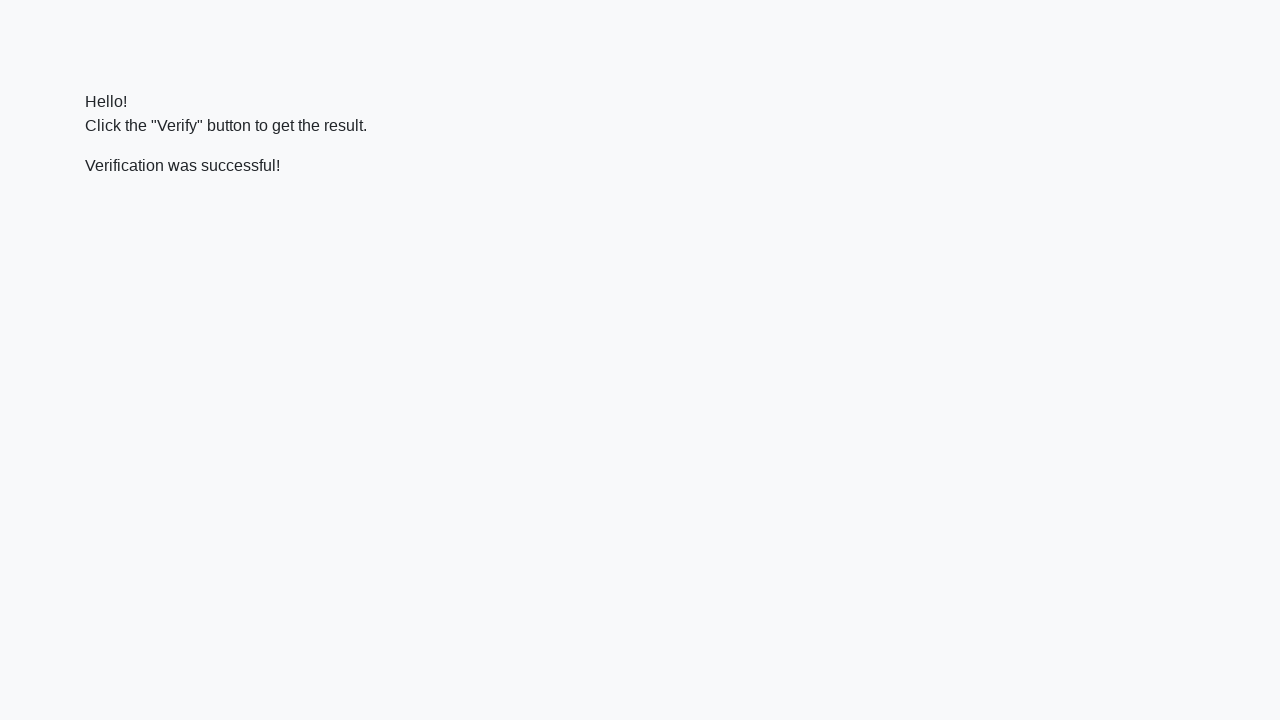

Waited for success message to be displayed
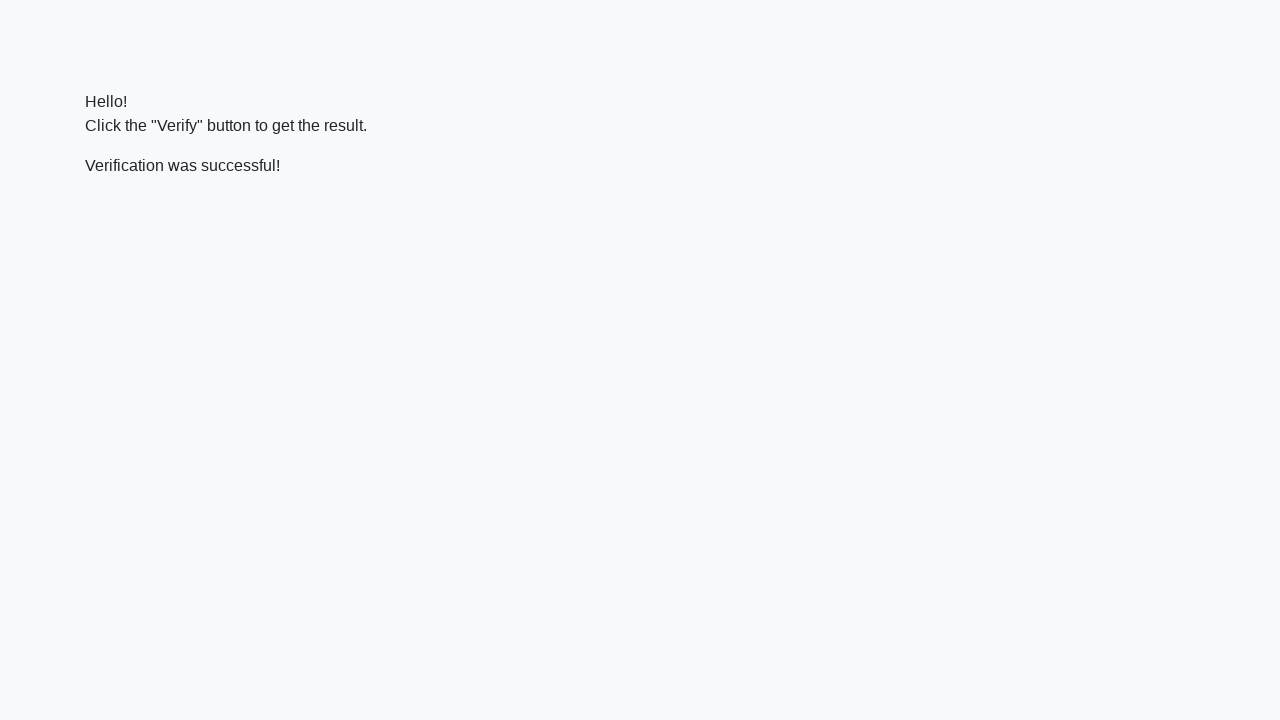

Verified 'successful' text is present in message
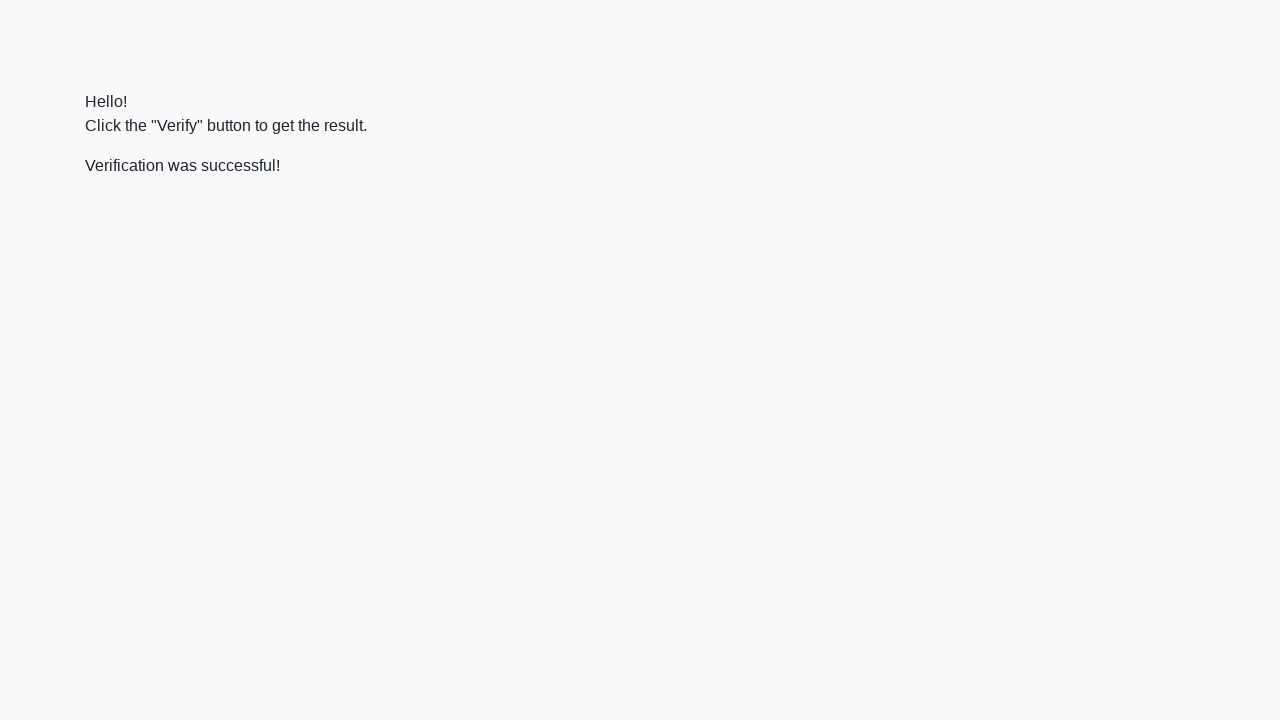

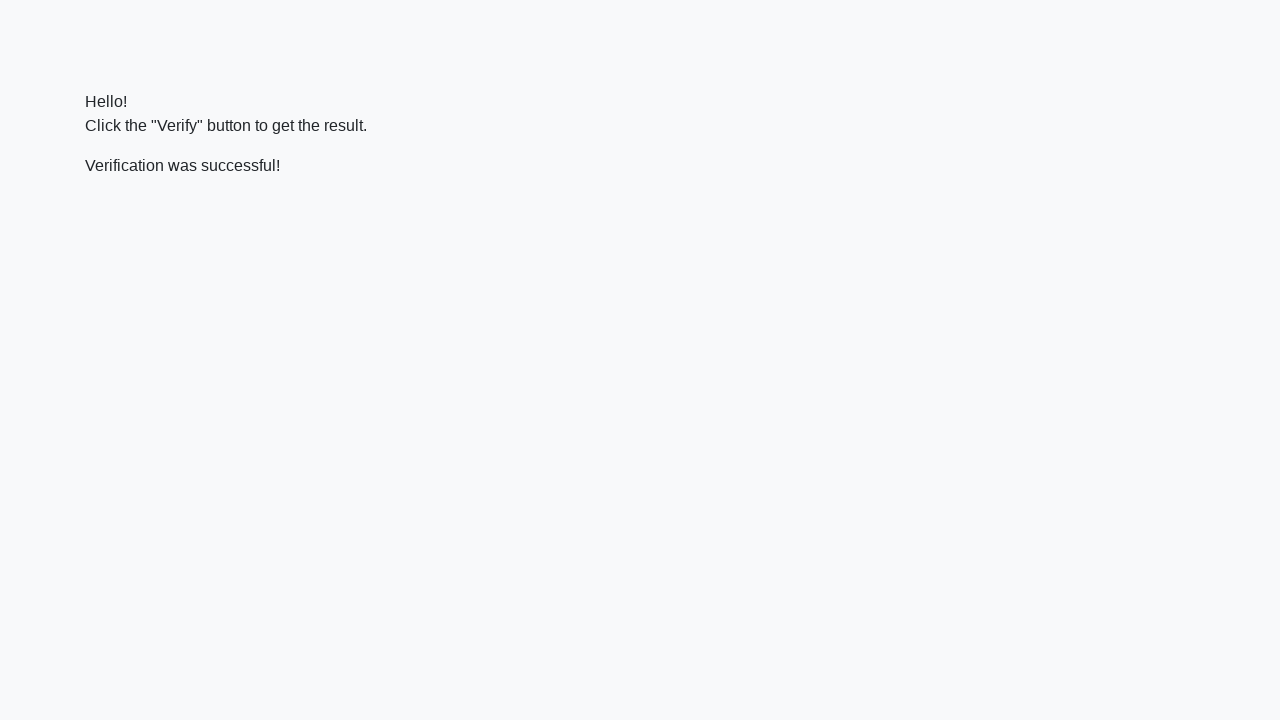